Tests a form submission exercise where the script reads a hidden attribute value from an element, calculates an answer using a mathematical formula (log of absolute value of 12*sin(x)), fills in the answer, checks a checkbox, selects a radio button, and submits the form.

Starting URL: http://suninjuly.github.io/get_attribute.html

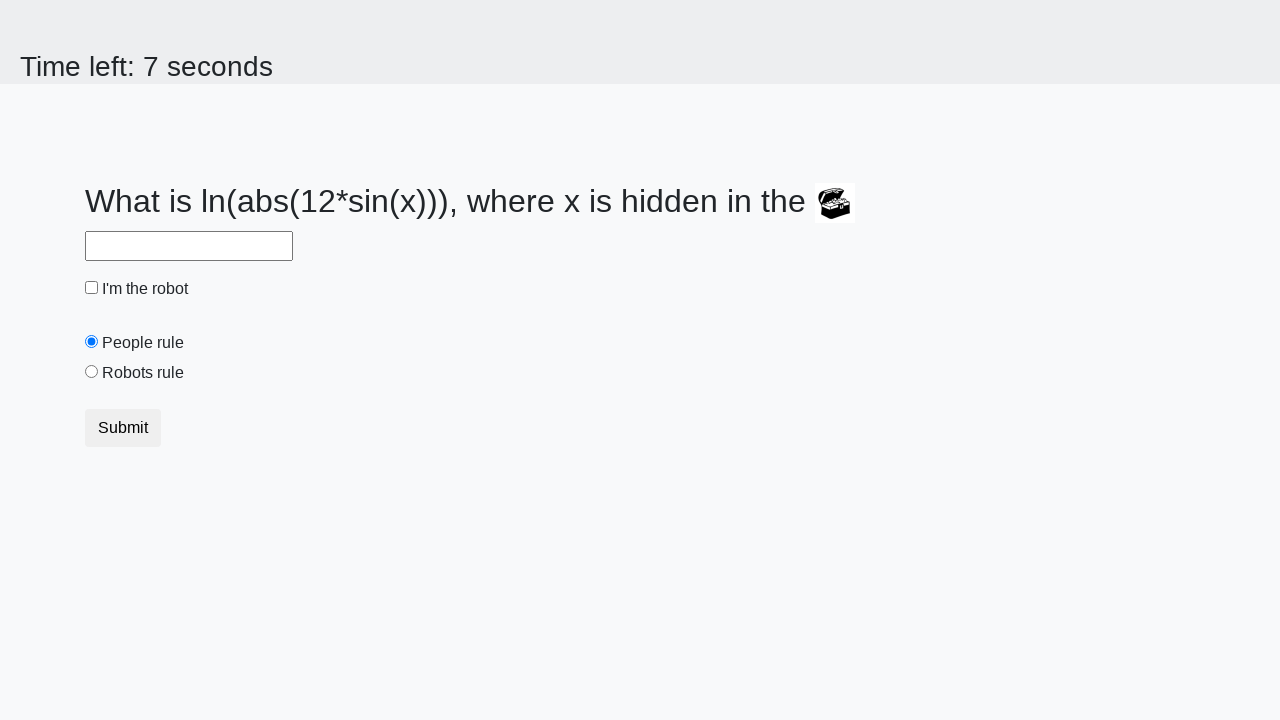

Located treasure element with valuex attribute
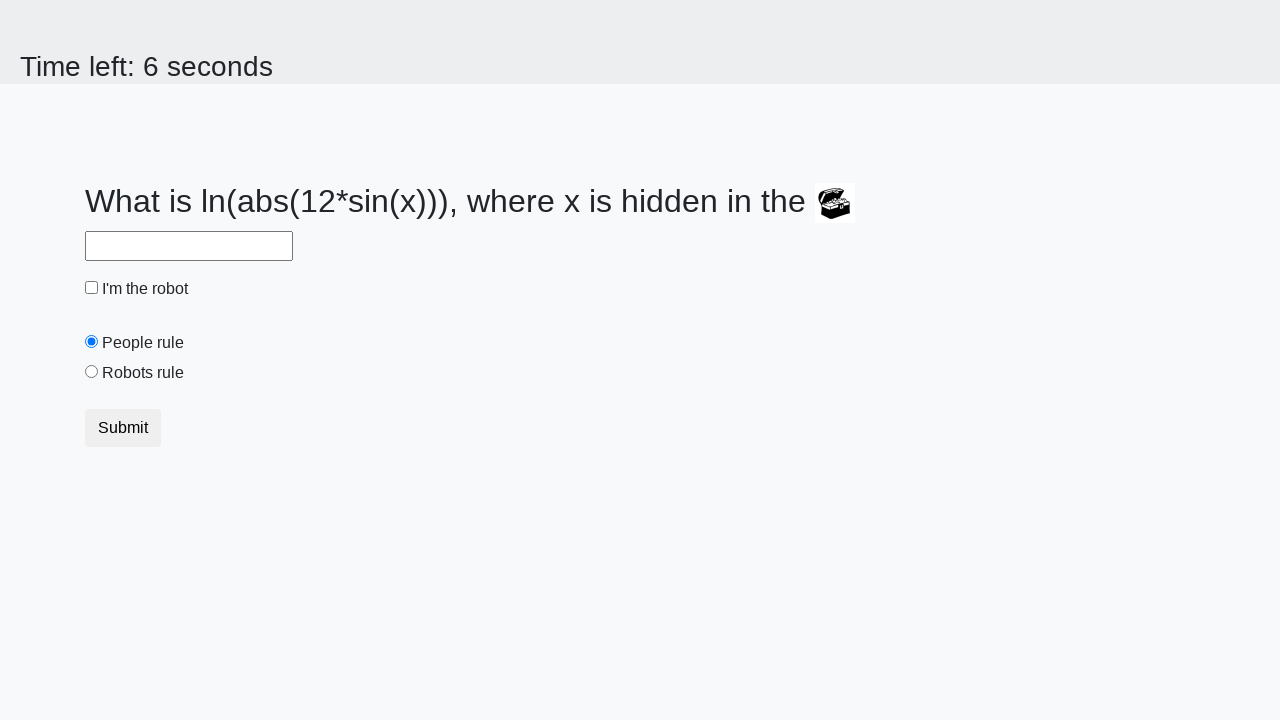

Retrieved valuex attribute value: 189
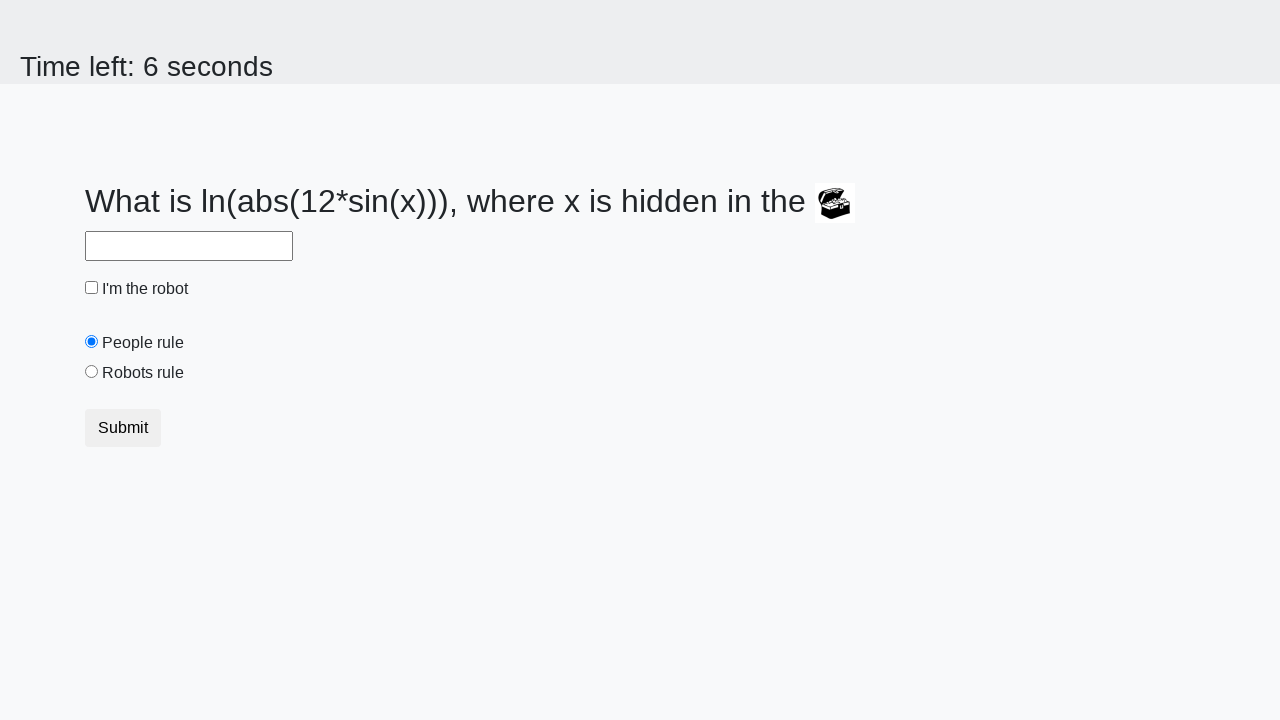

Calculated answer using formula log(abs(12*sin(x))): 1.7578260970487882
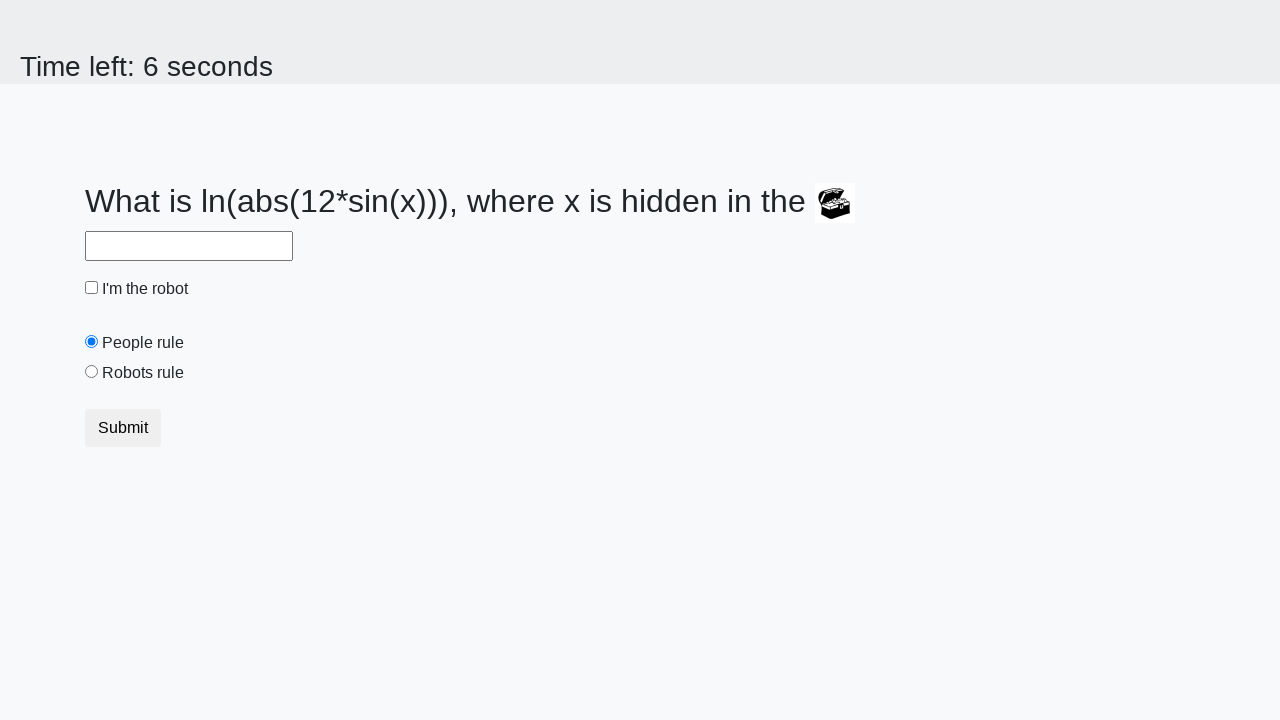

Filled answer field with calculated value: 1.7578260970487882 on #answer
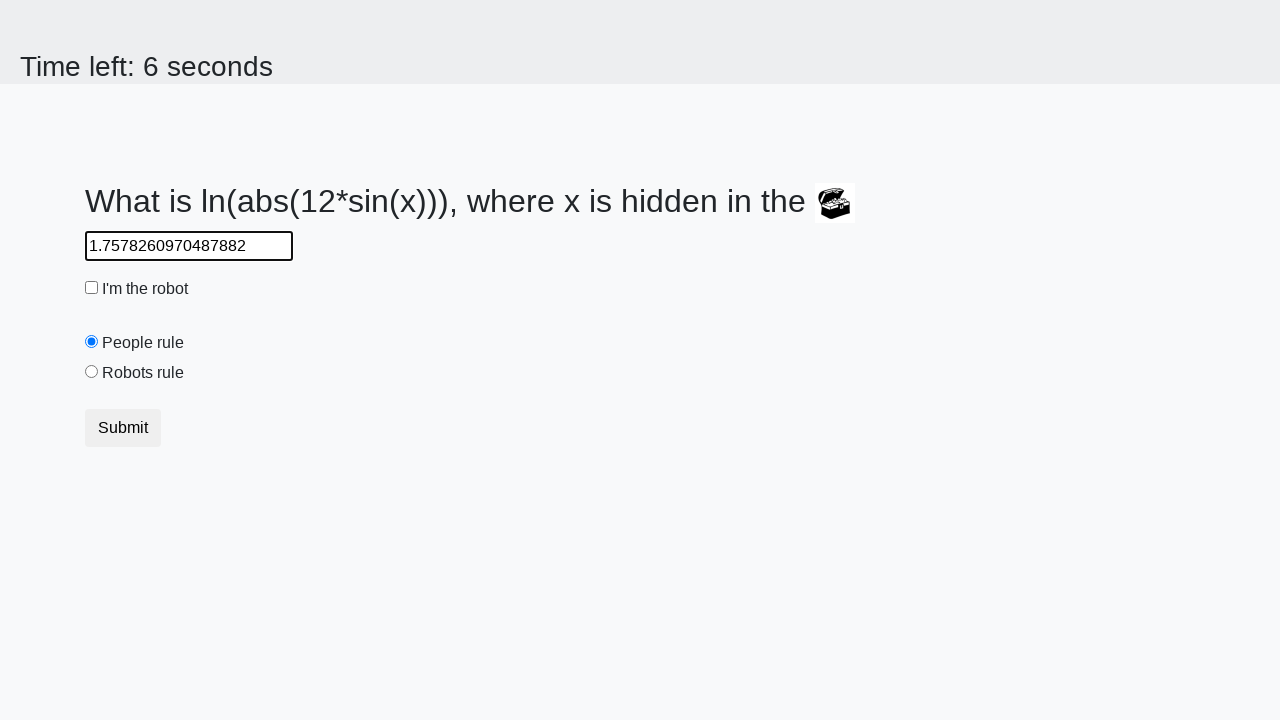

Checked the robot checkbox at (92, 288) on #robotCheckbox
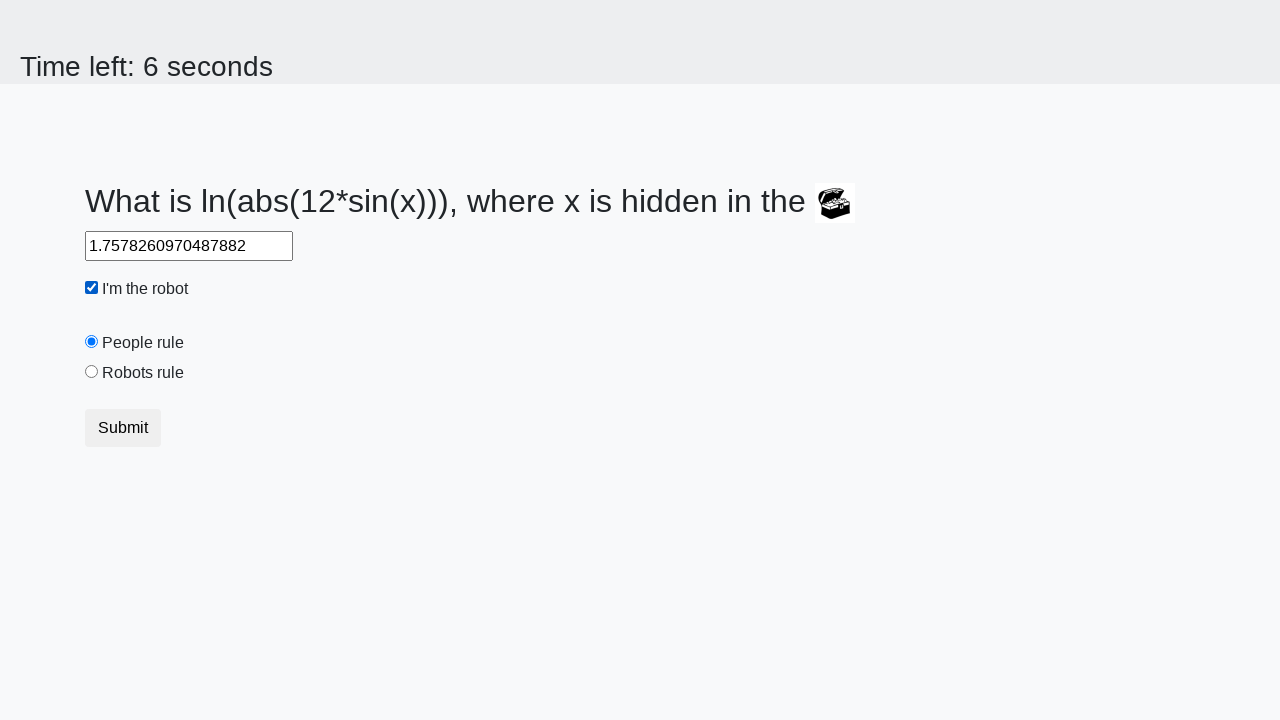

Selected the robots rule radio button at (92, 372) on #robotsRule
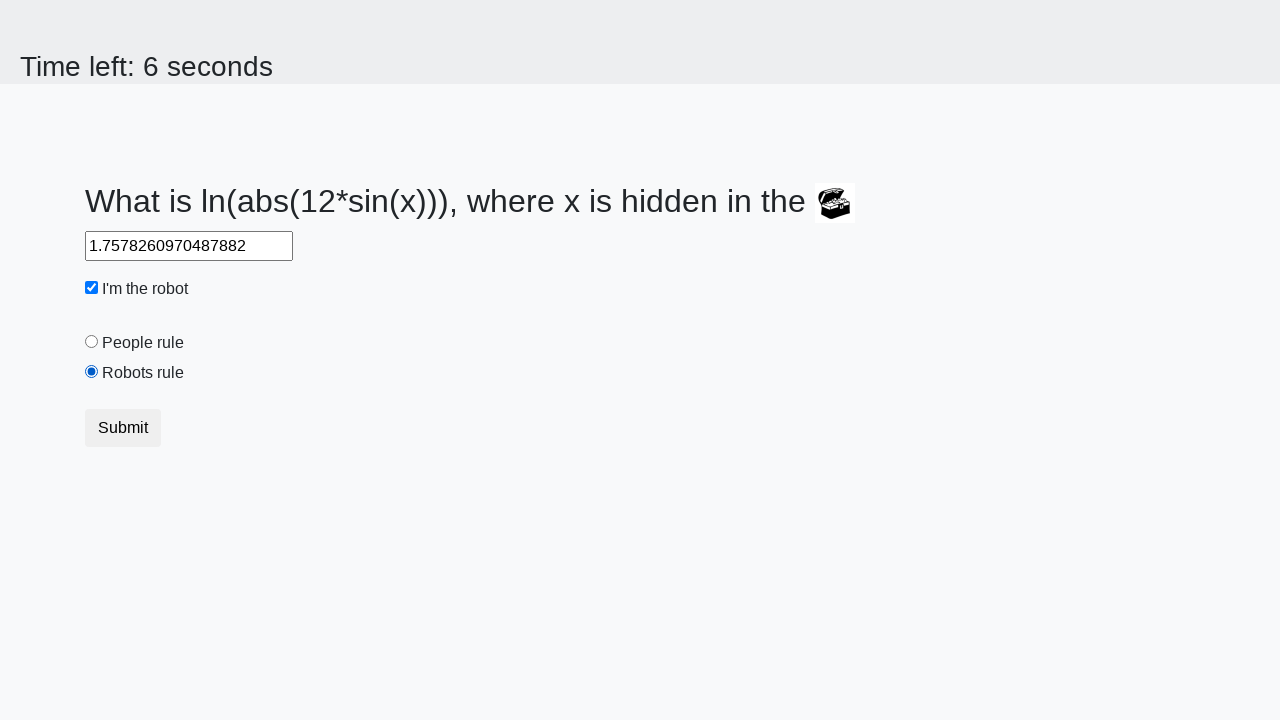

Clicked the submit button at (123, 428) on button.btn
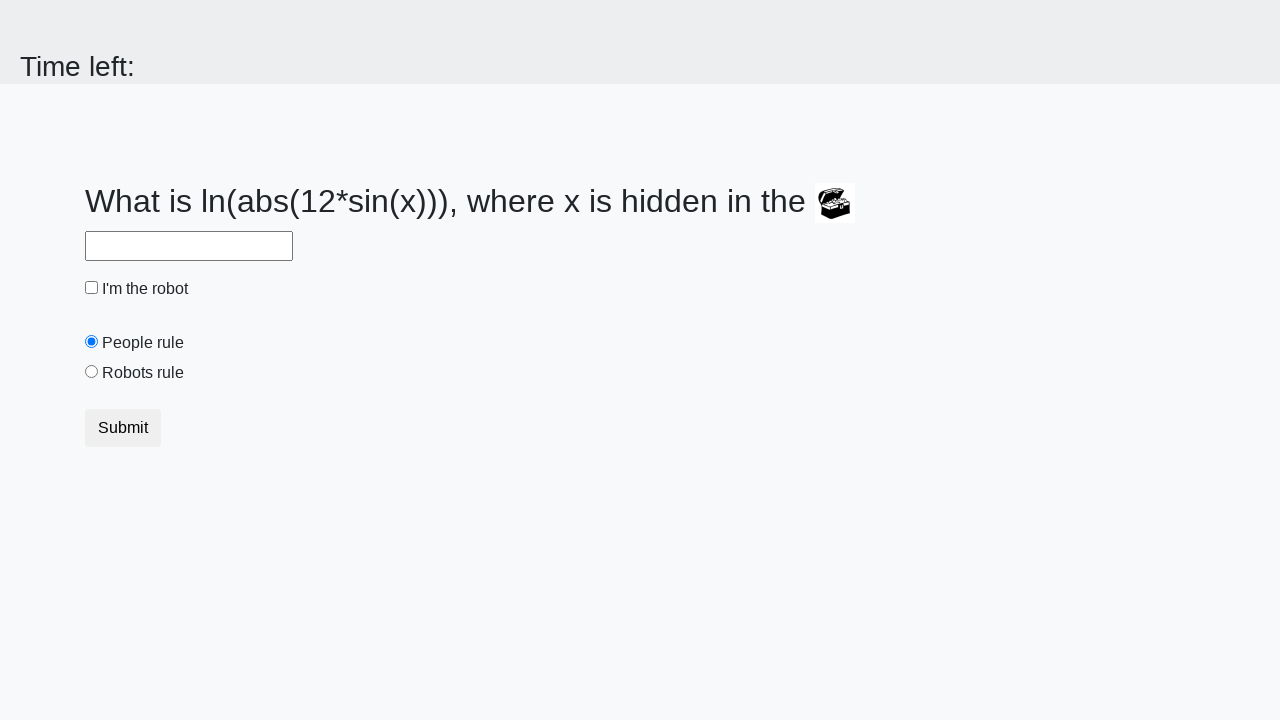

Waited 2 seconds for form submission to complete
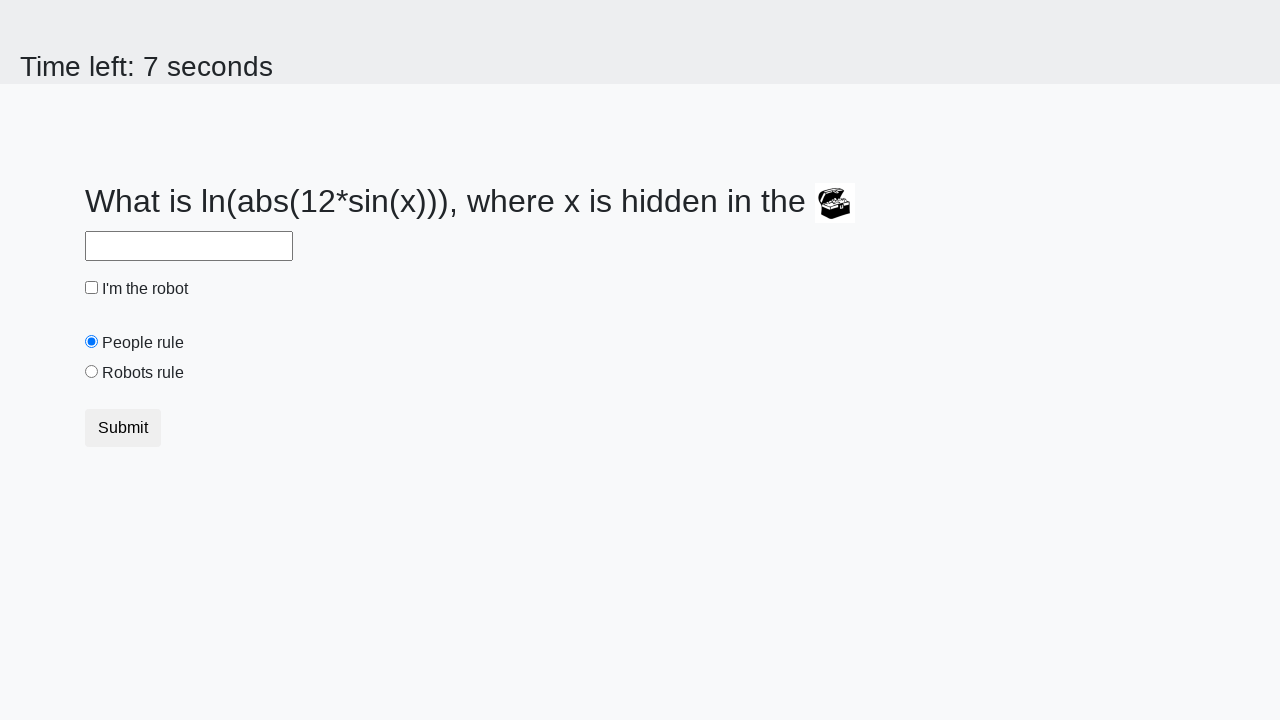

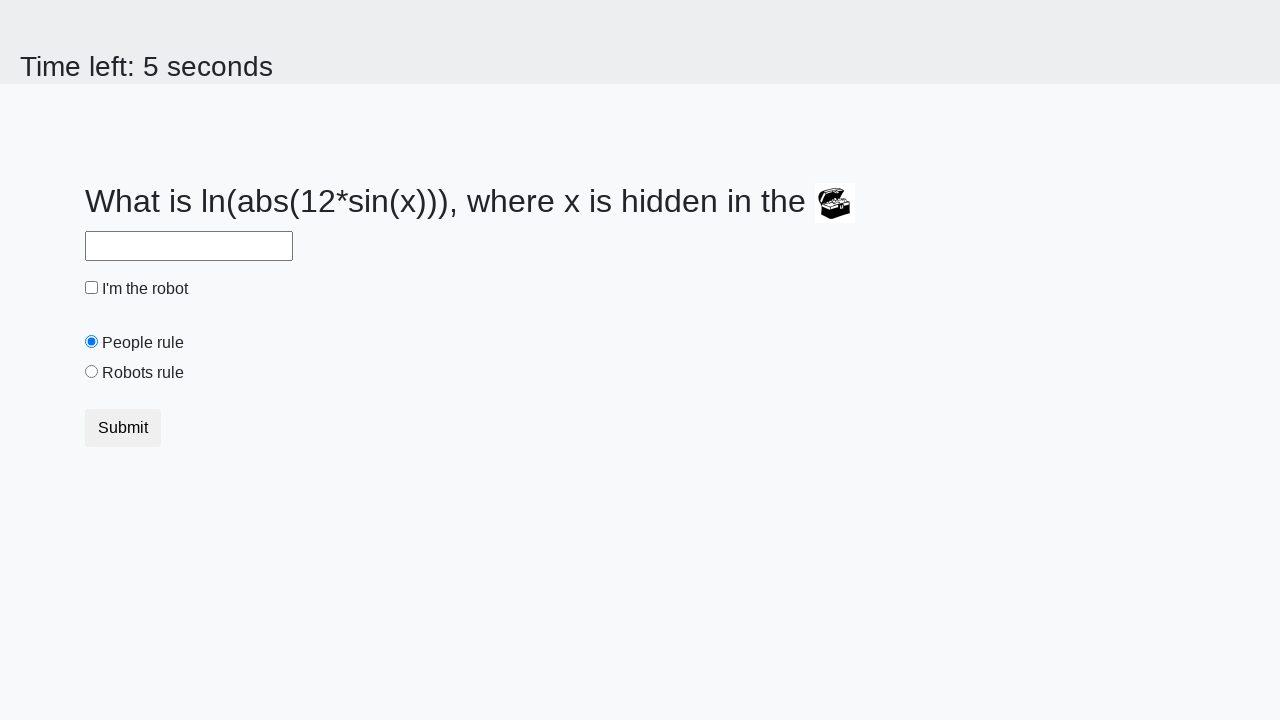